Tests a text box form by filling in full name, email, current address and permanent address fields, then submitting the form and verifying the output displays the entered information

Starting URL: https://demoqa.com/text-box

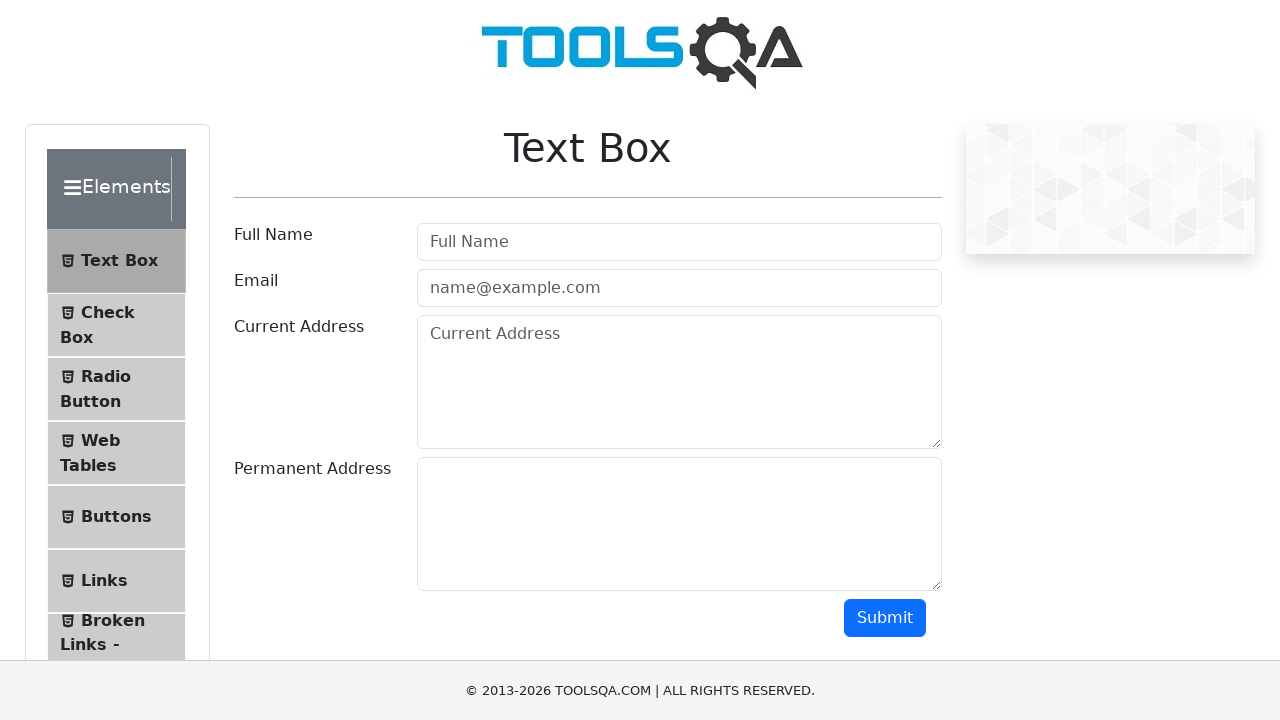

Filled full name field with 'Алихан' on #userName
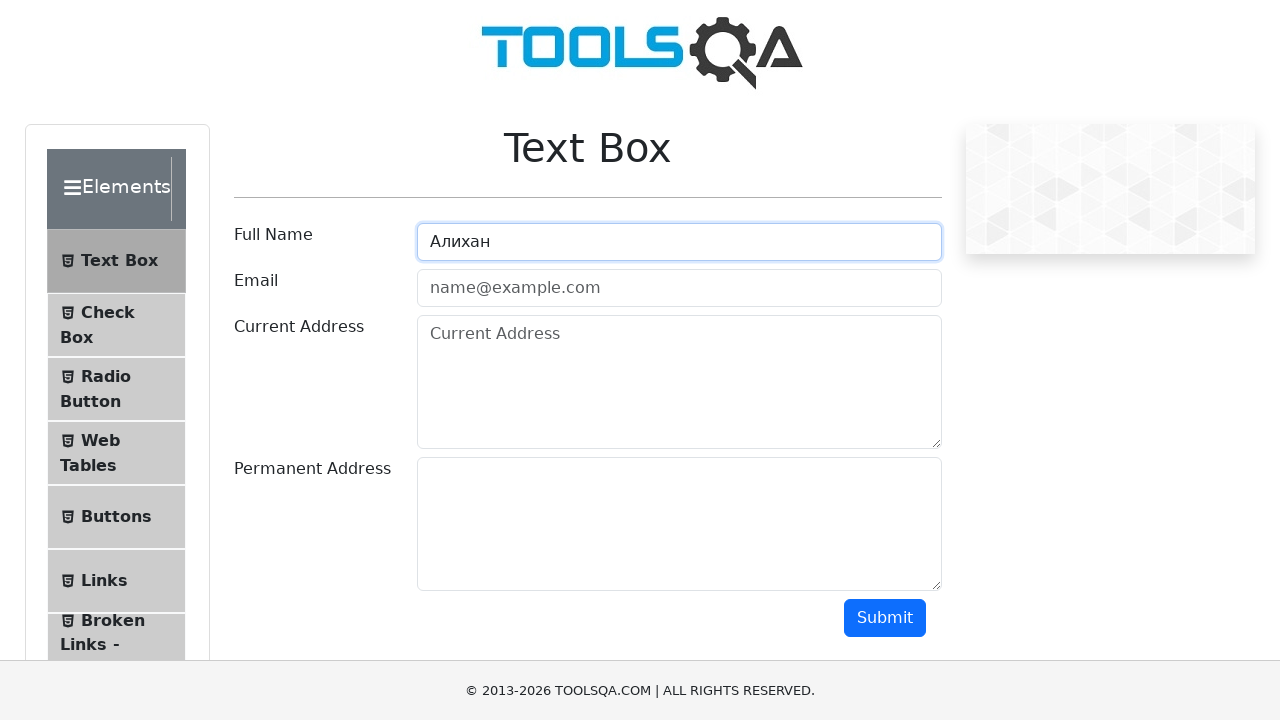

Filled email field with 'alibaydolotov@gmail.com' on #userEmail
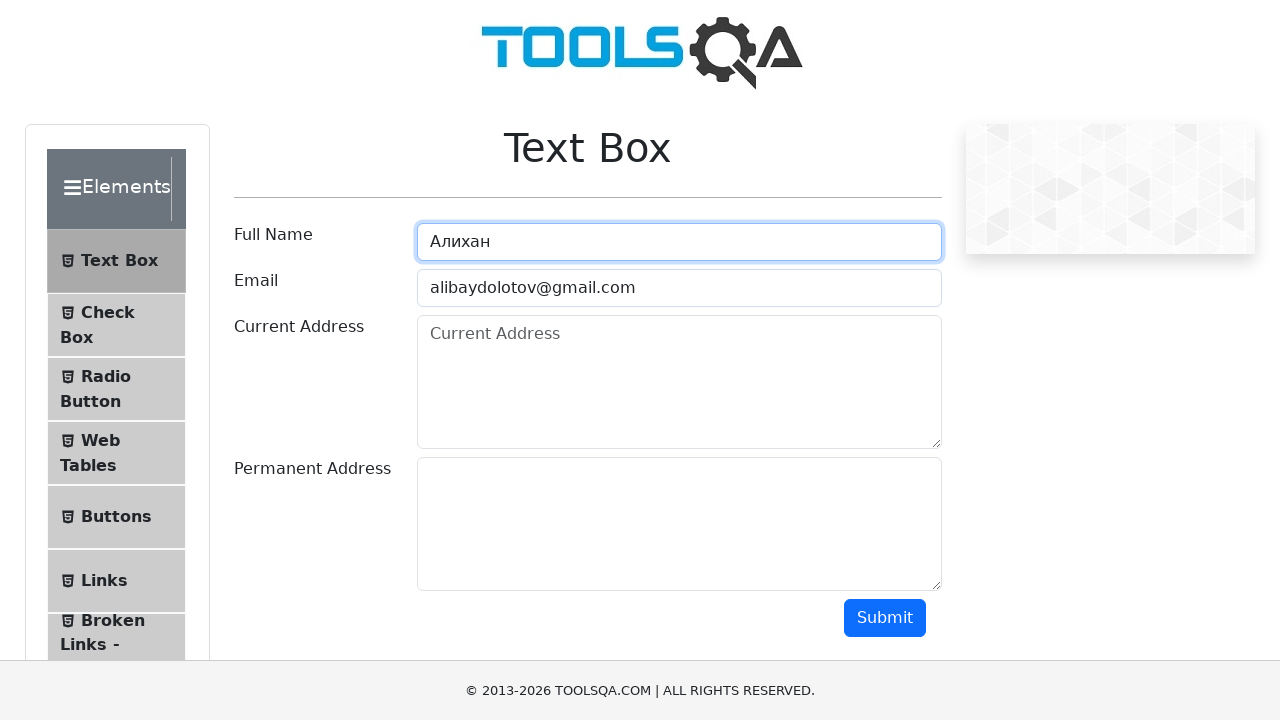

Filled current address field with 'Каракол, Кыргызстан' on #currentAddress
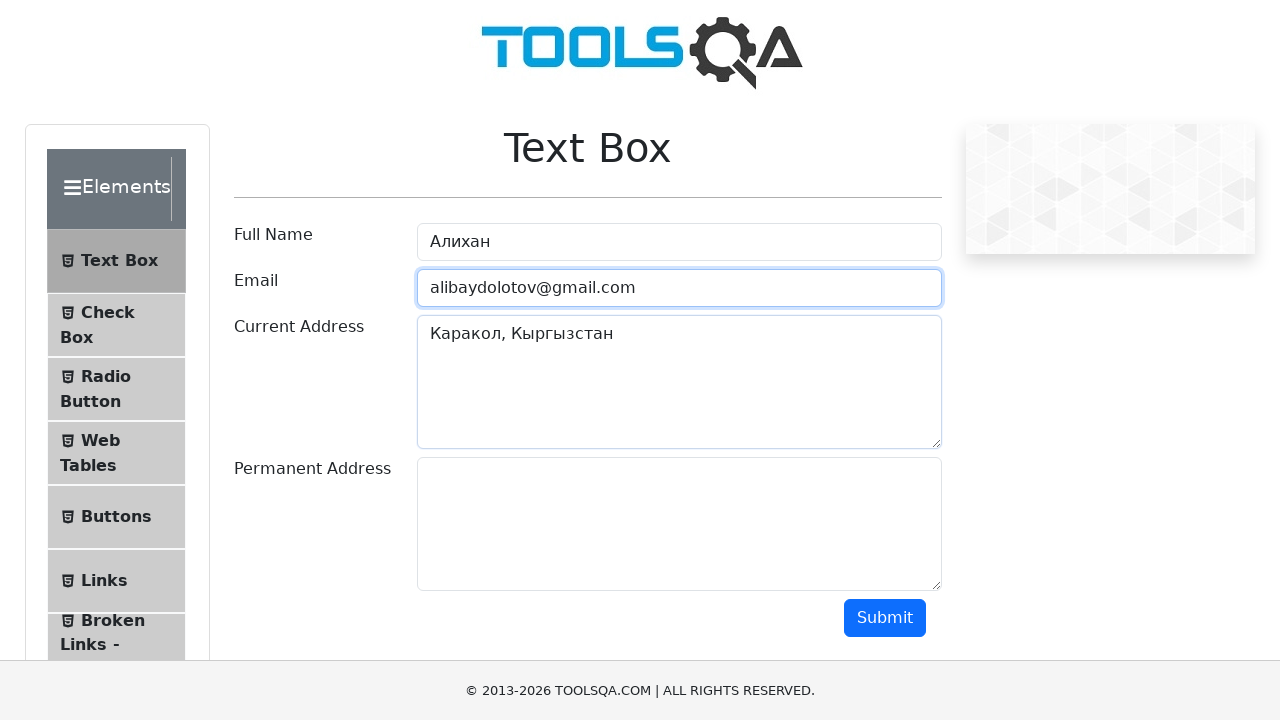

Filled permanent address field with 'Тельмана 45' on #permanentAddress
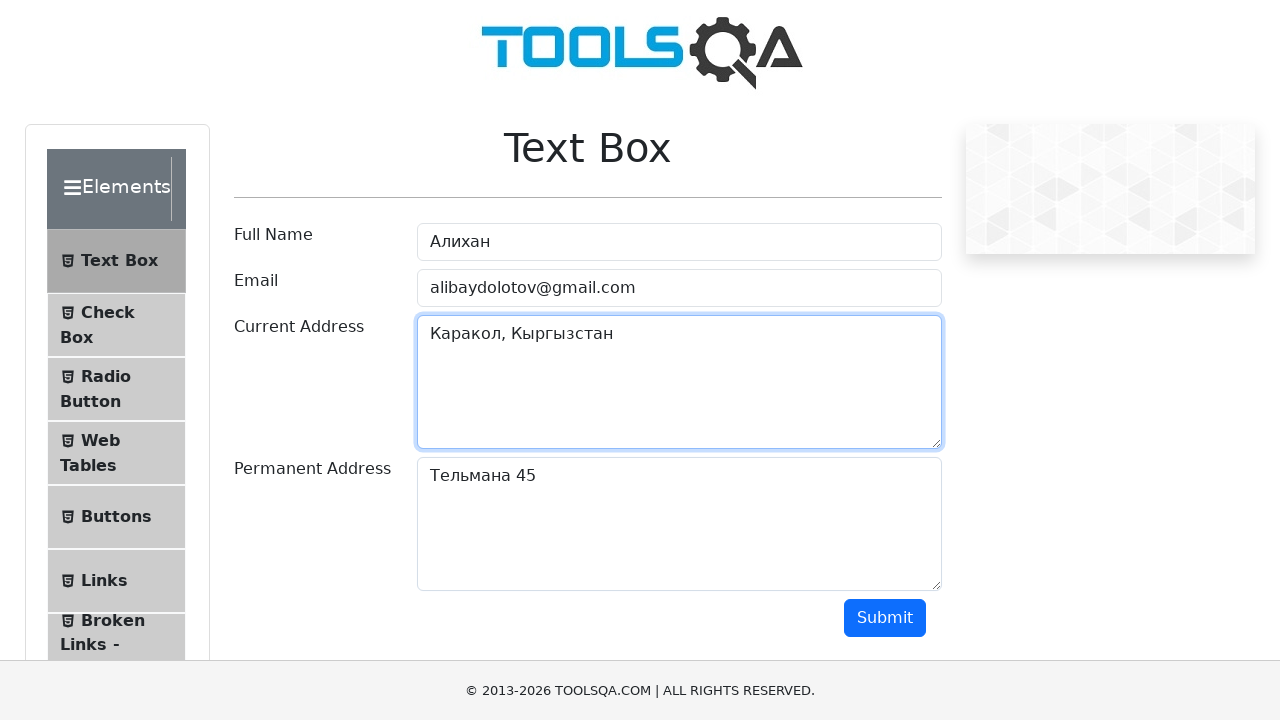

Clicked submit button to submit the form at (885, 618) on #submit
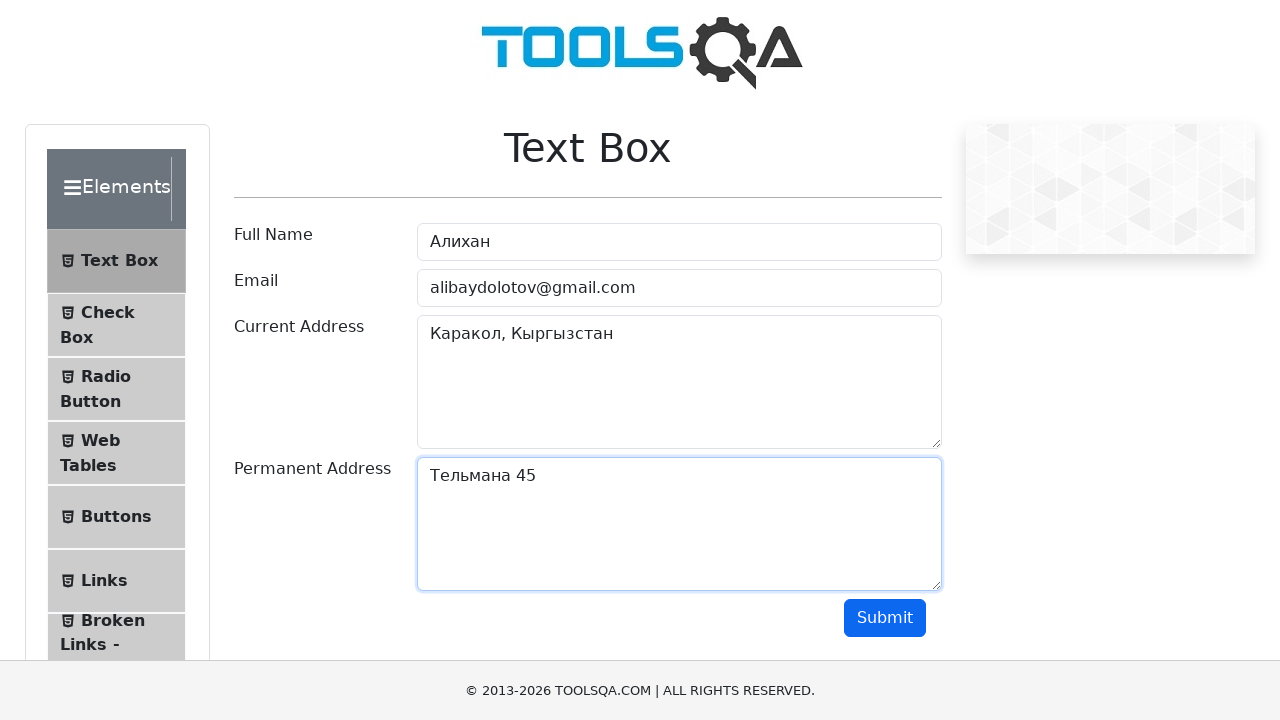

Output section became visible
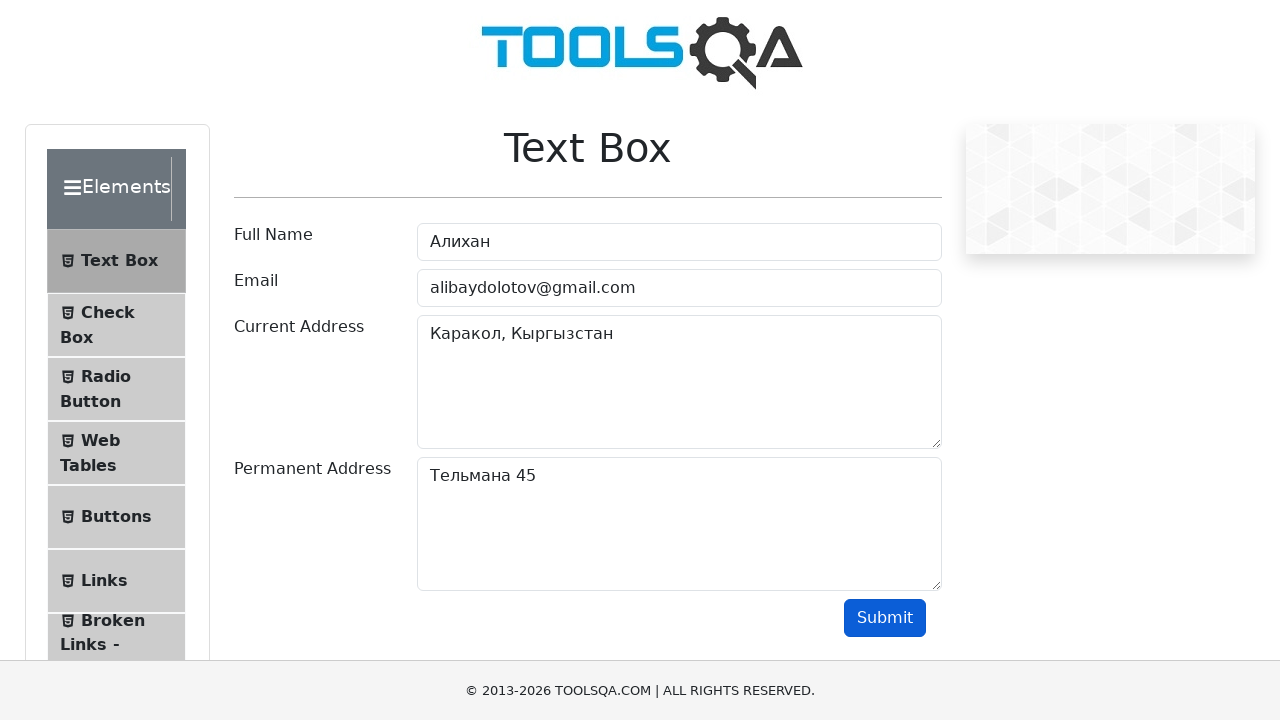

Retrieved output text content
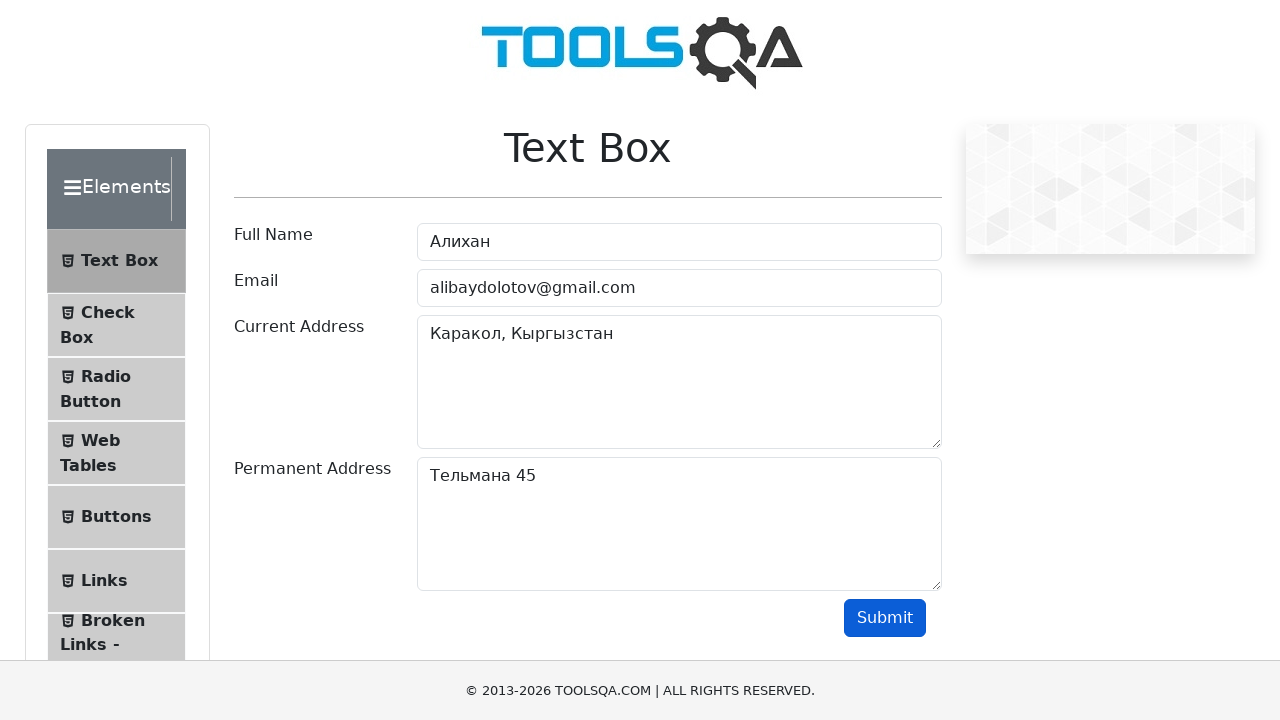

Verified full name 'Алихан' is in output
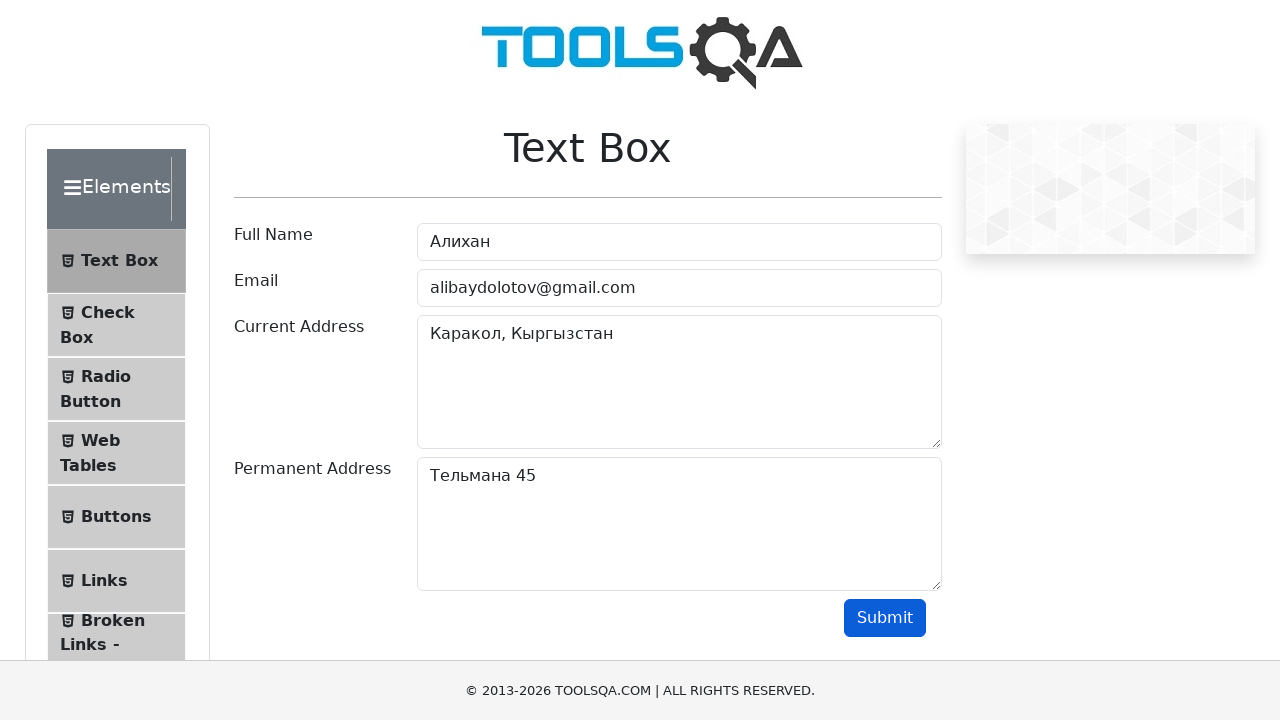

Verified email 'alibaydolotov@gmail.com' is in output
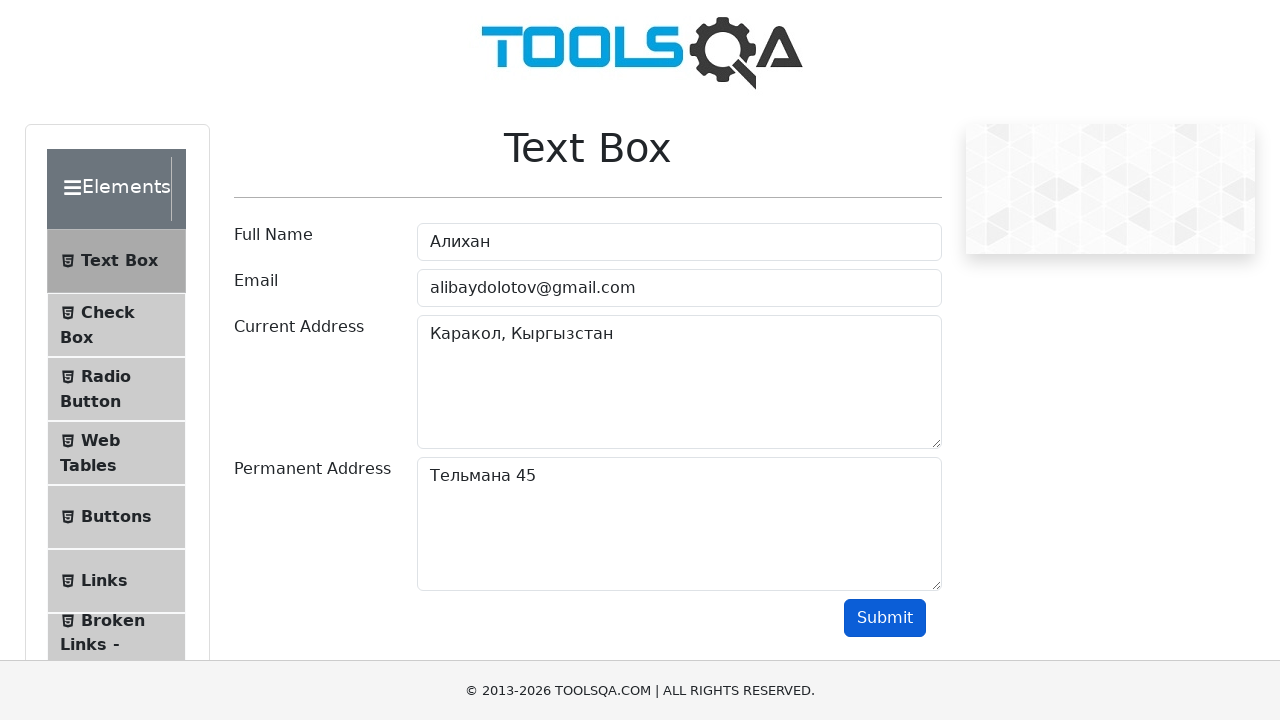

Verified current address 'Каракол, Кыргызстан' is in output
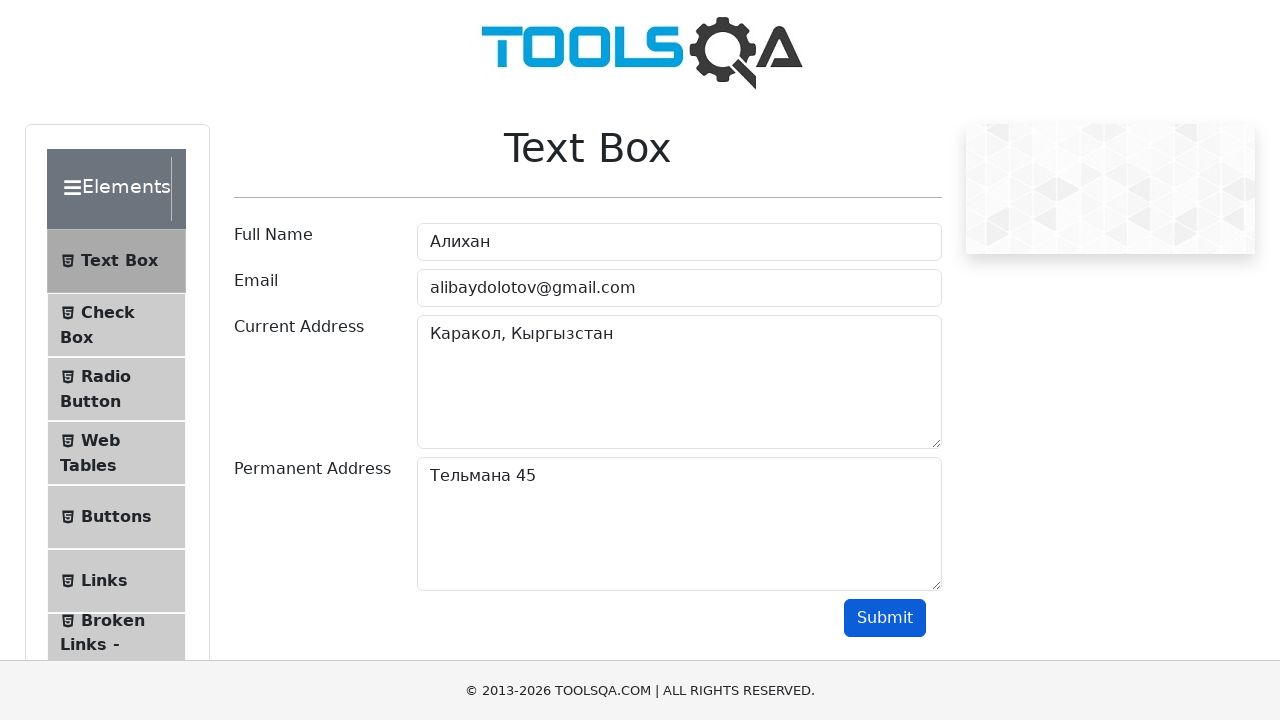

Verified permanent address 'Тельмана 45' is in output
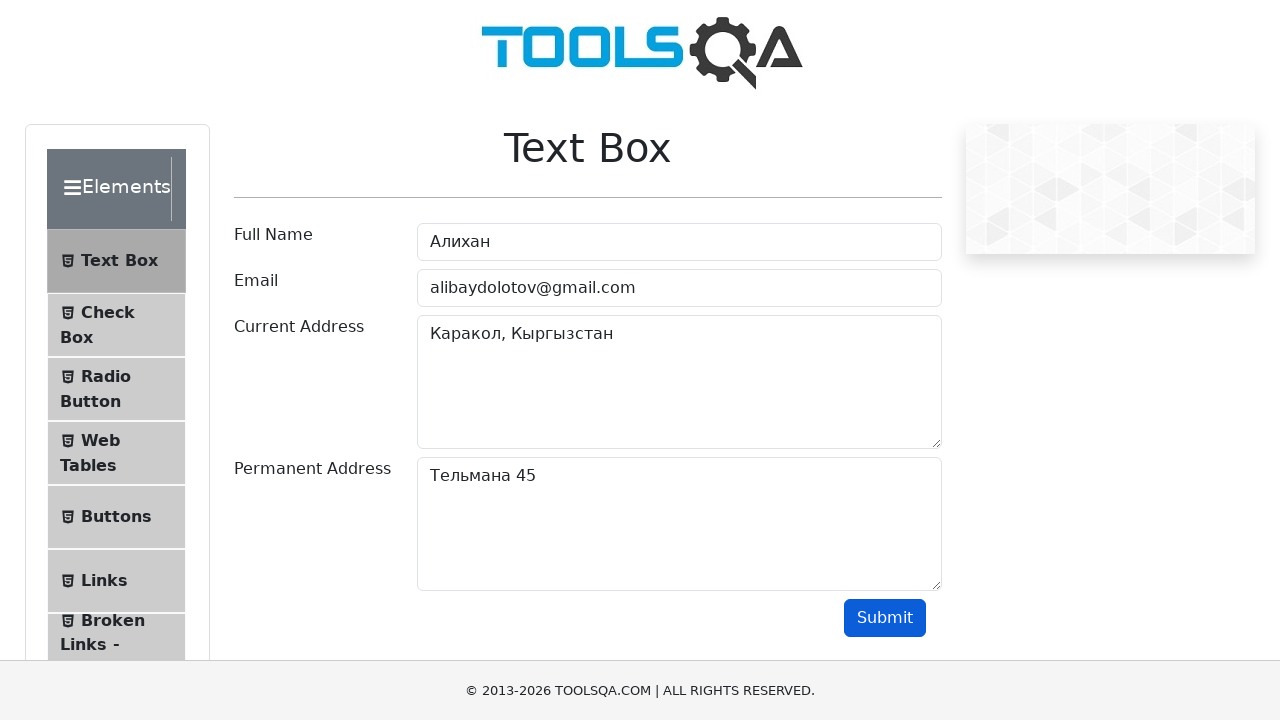

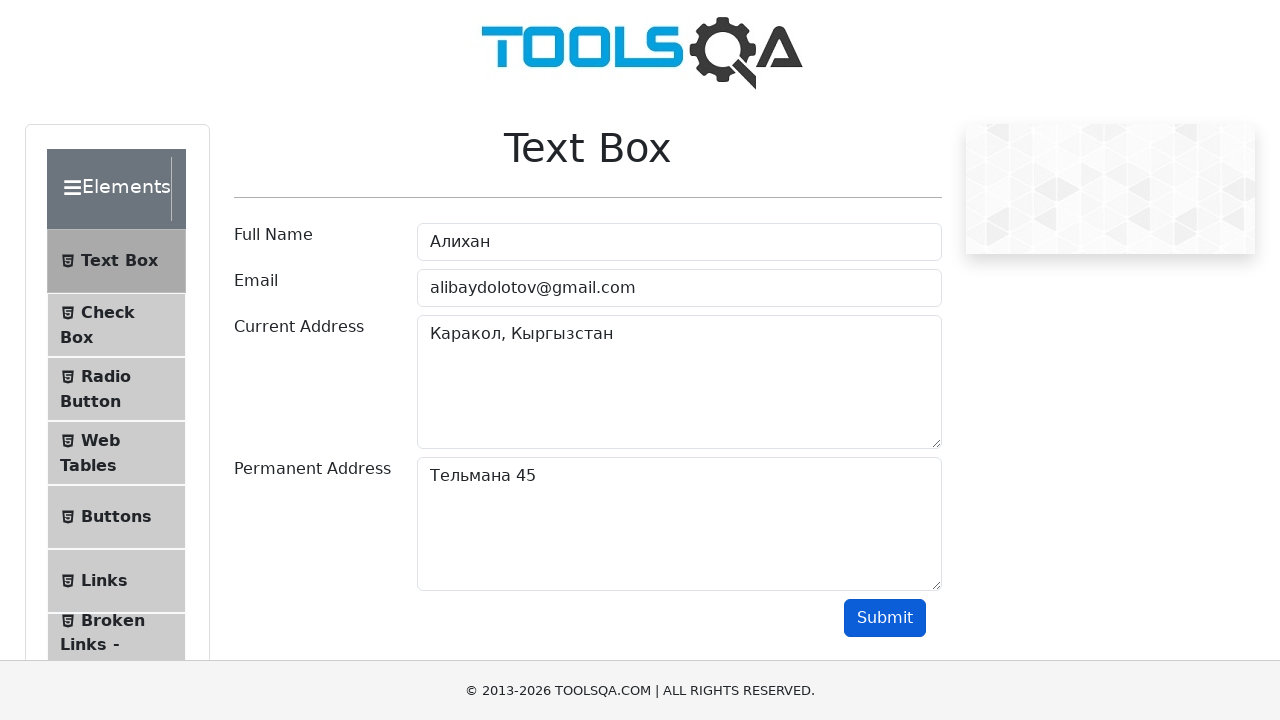